Tests sorting the Due column in table 2 (which has semantic class attributes) in ascending order using more readable CSS selectors

Starting URL: http://the-internet.herokuapp.com/tables

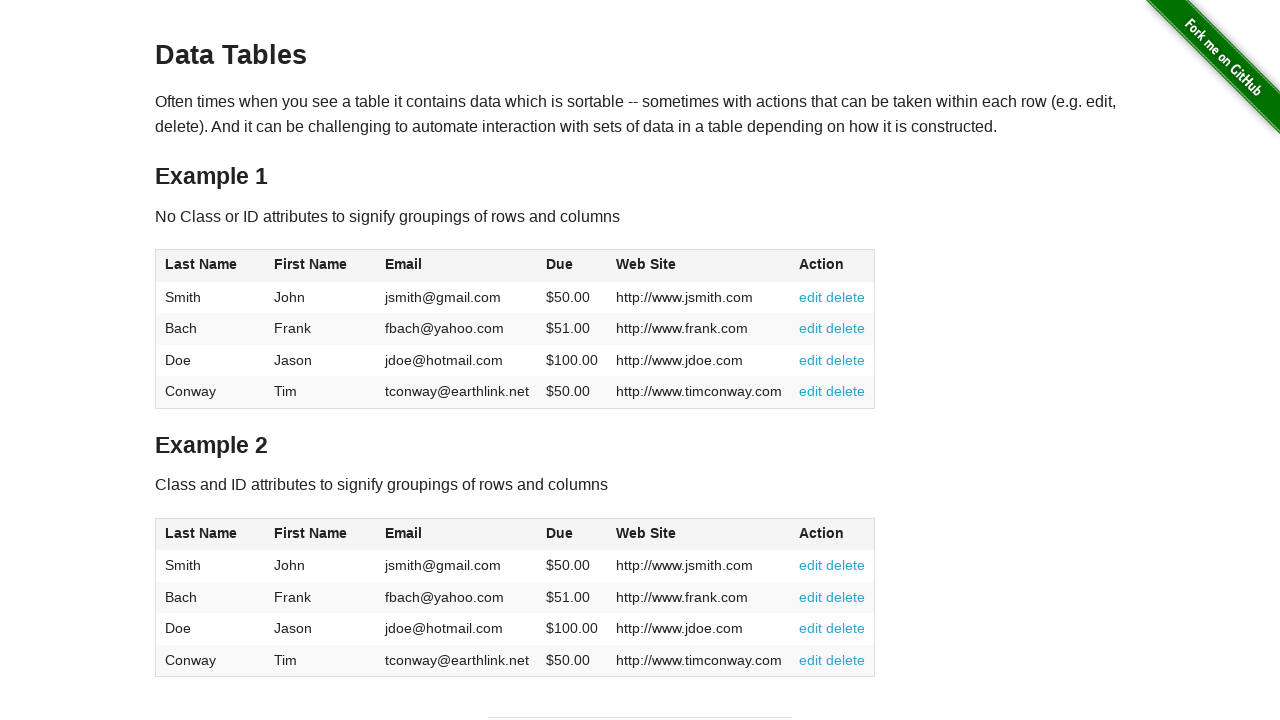

Clicked Due column header in table 2 to sort in ascending order at (560, 533) on #table2 thead .dues
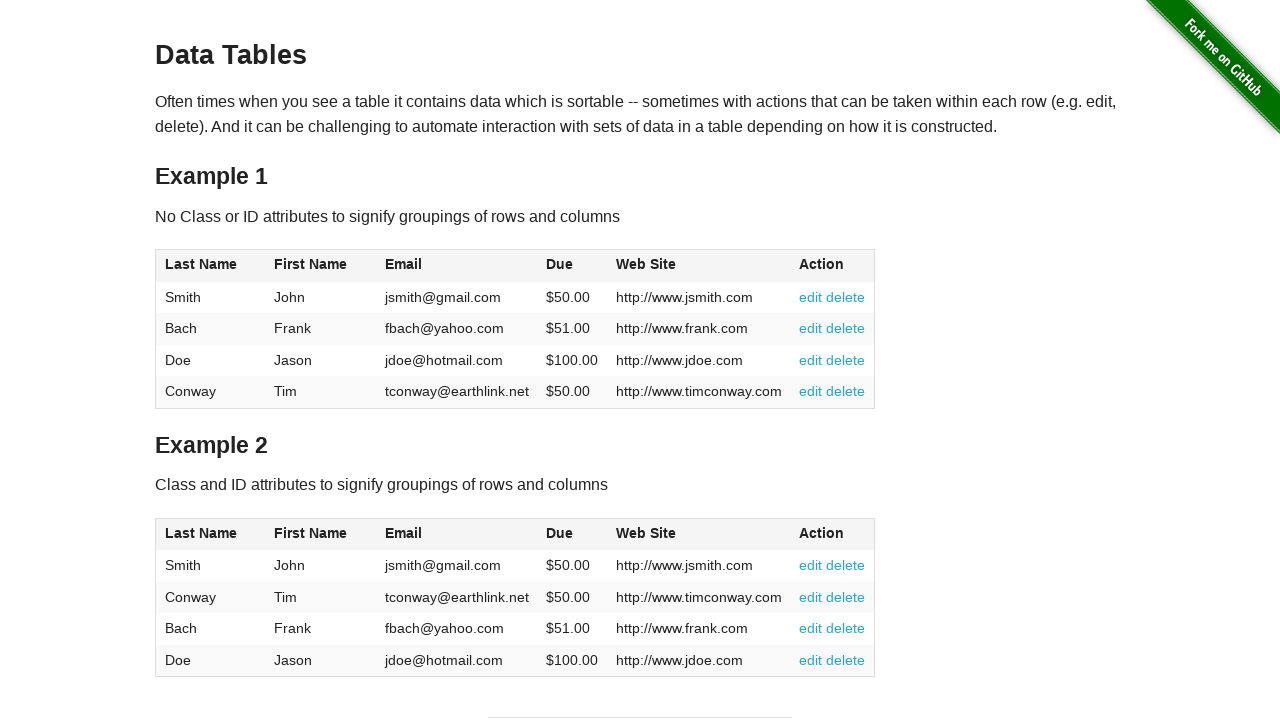

Table 2 Due column data loaded after sorting
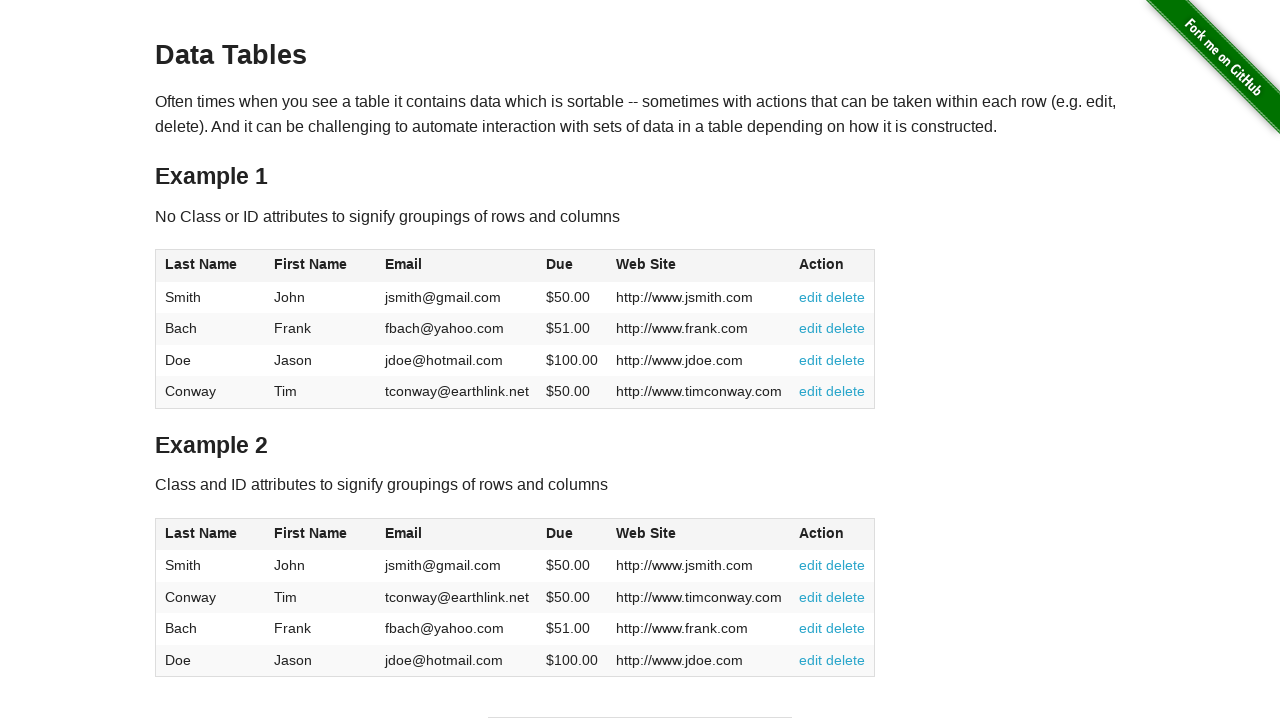

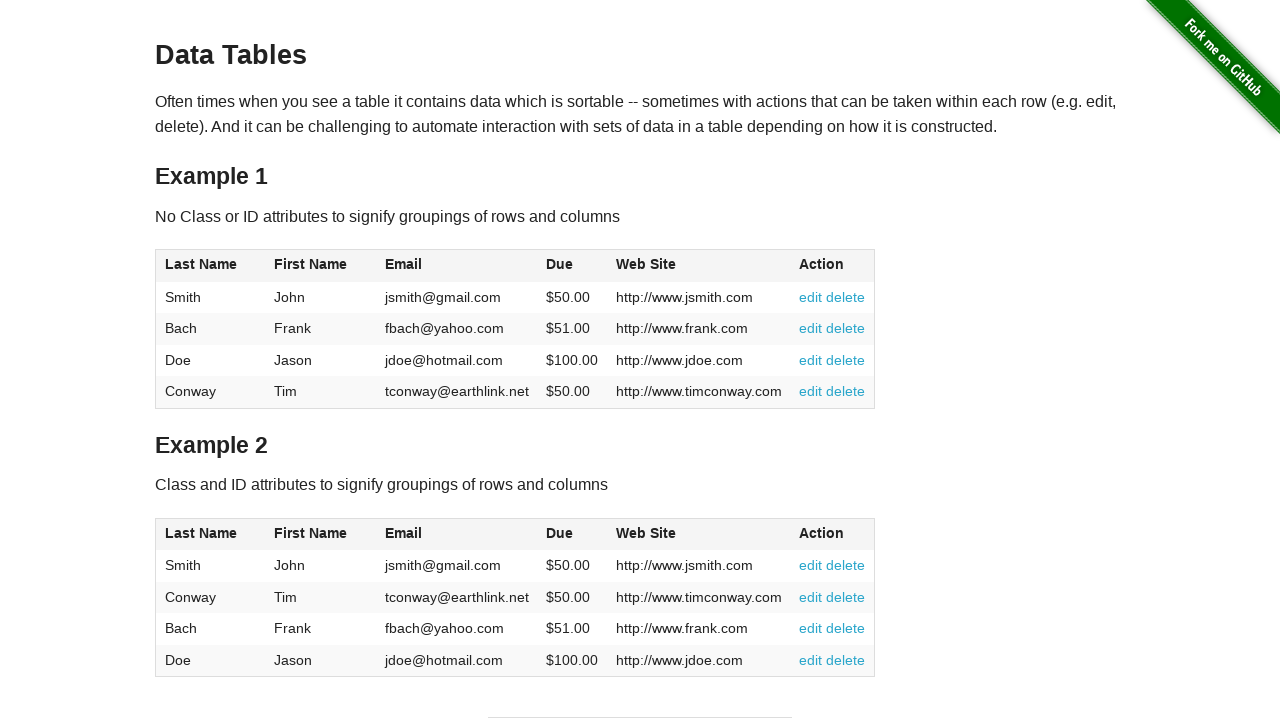